Tests that todo data persists after page reload

Starting URL: https://demo.playwright.dev/todomvc

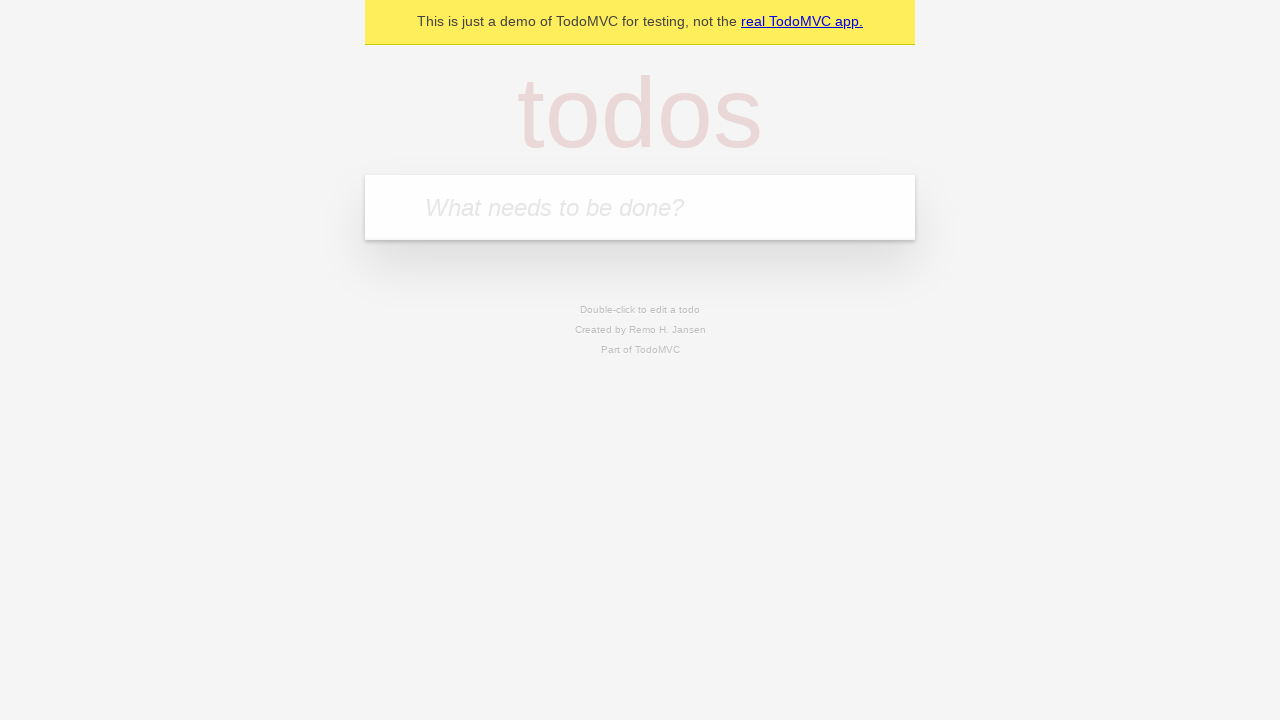

Filled todo input with 'buy some cheese' on internal:attr=[placeholder="What needs to be done?"i]
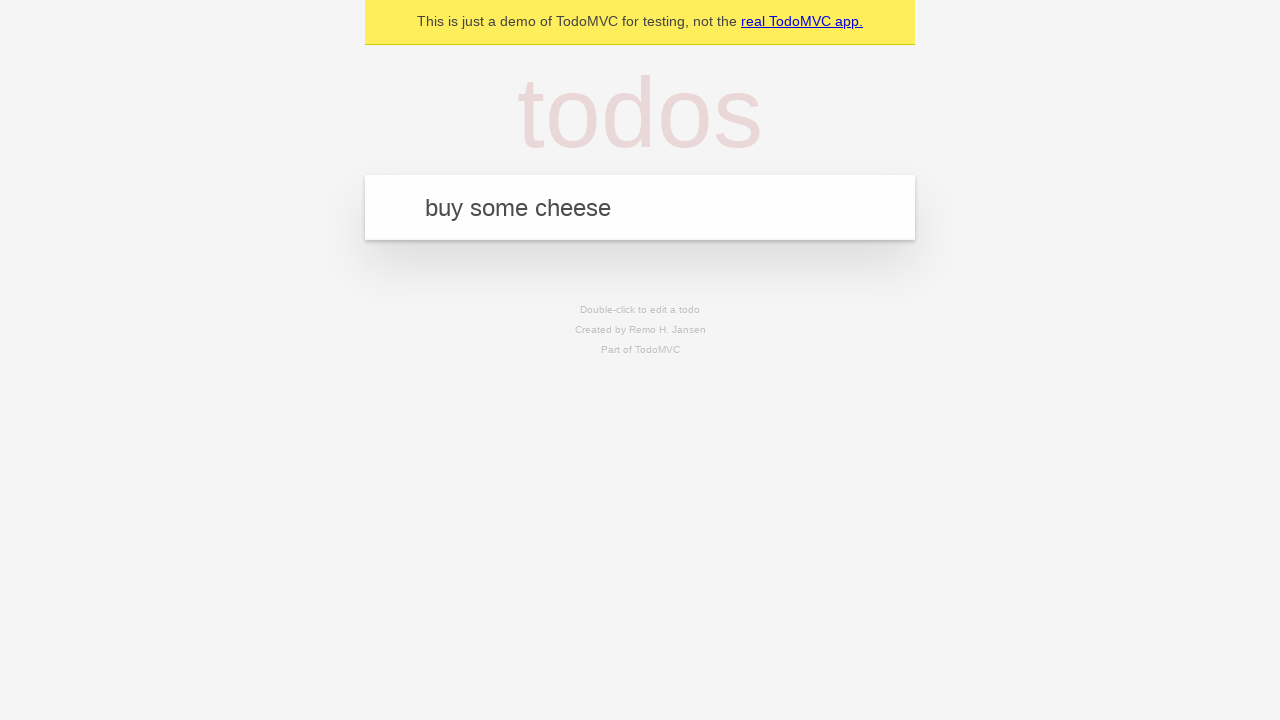

Pressed Enter to create todo 'buy some cheese' on internal:attr=[placeholder="What needs to be done?"i]
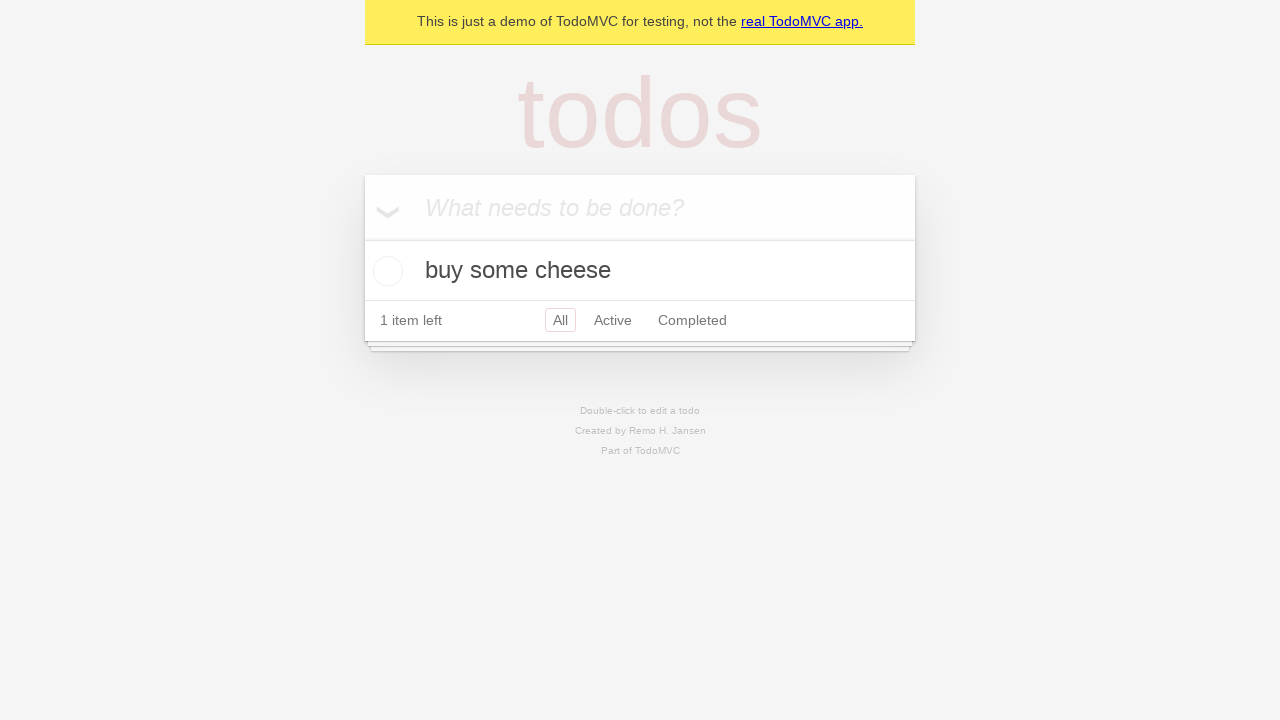

Filled todo input with 'feed the cat' on internal:attr=[placeholder="What needs to be done?"i]
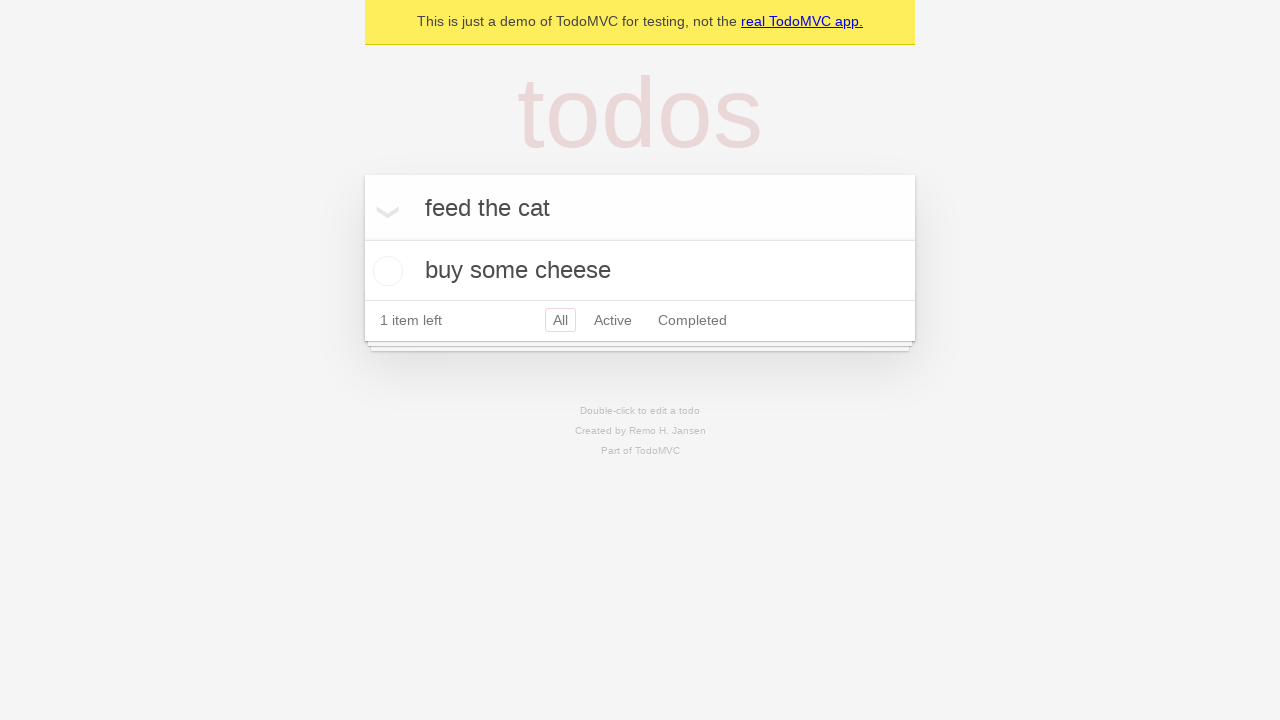

Pressed Enter to create todo 'feed the cat' on internal:attr=[placeholder="What needs to be done?"i]
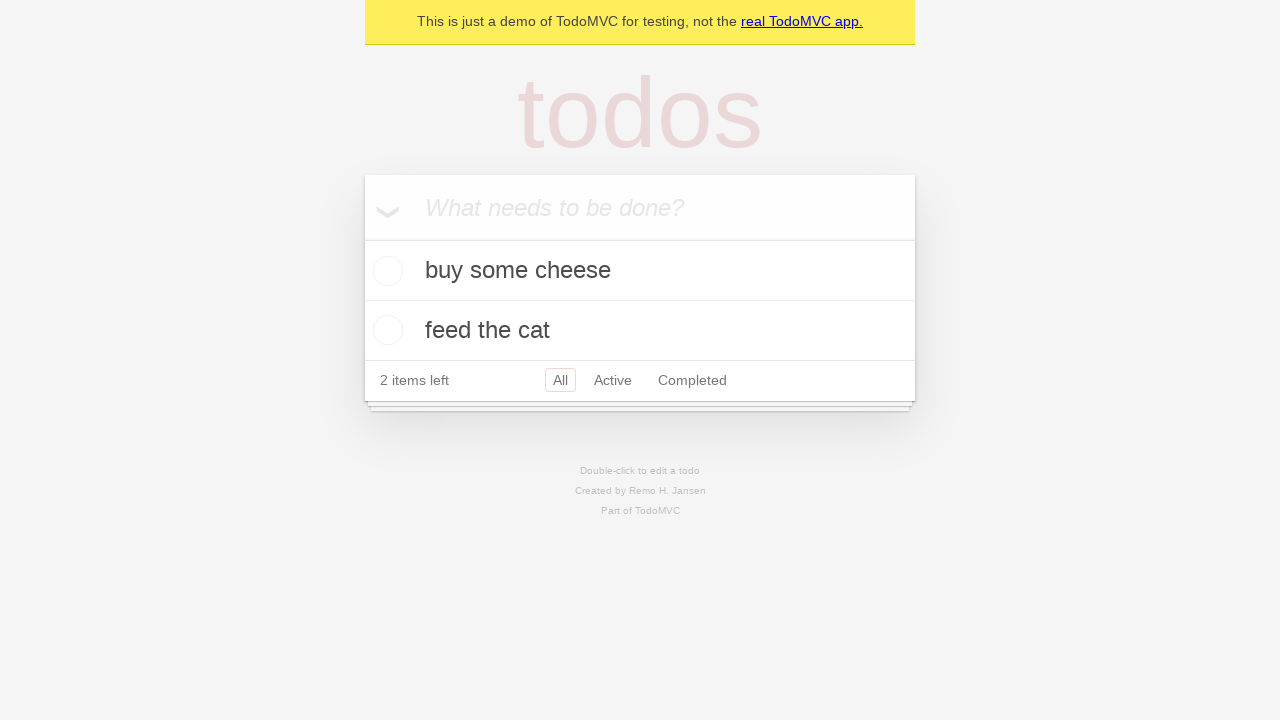

Retrieved all todo items
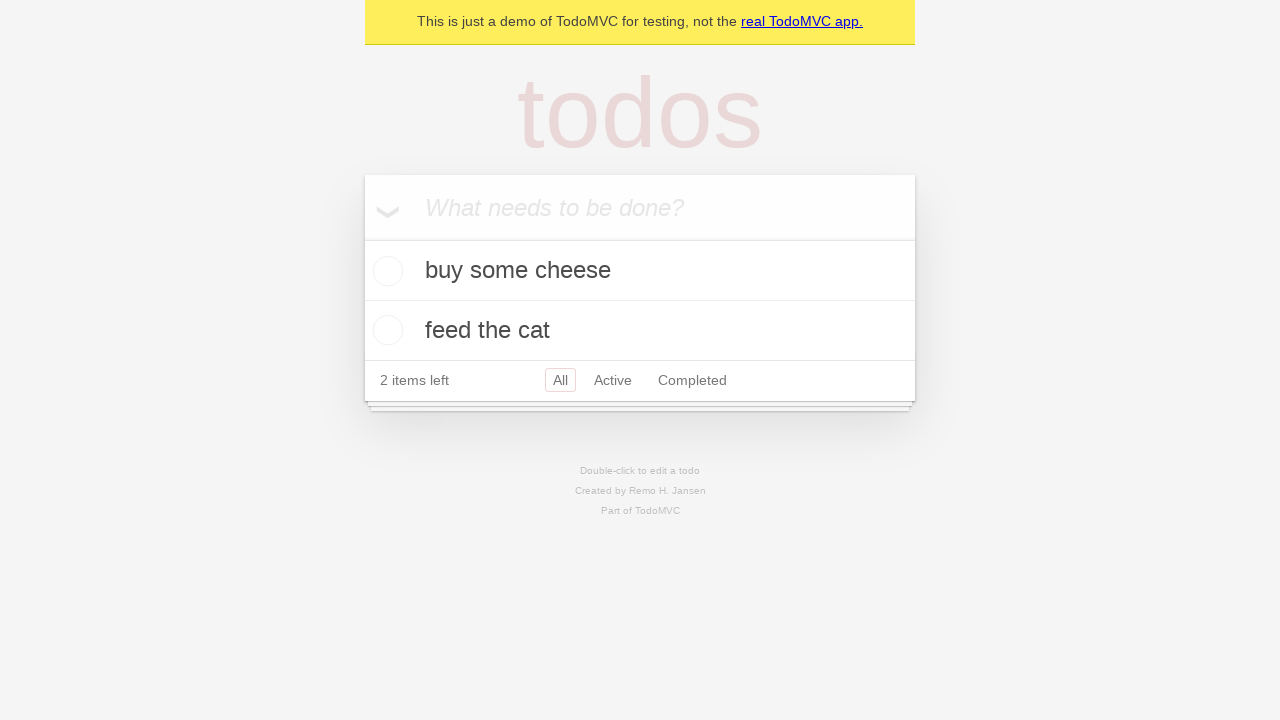

Located checkbox for first todo
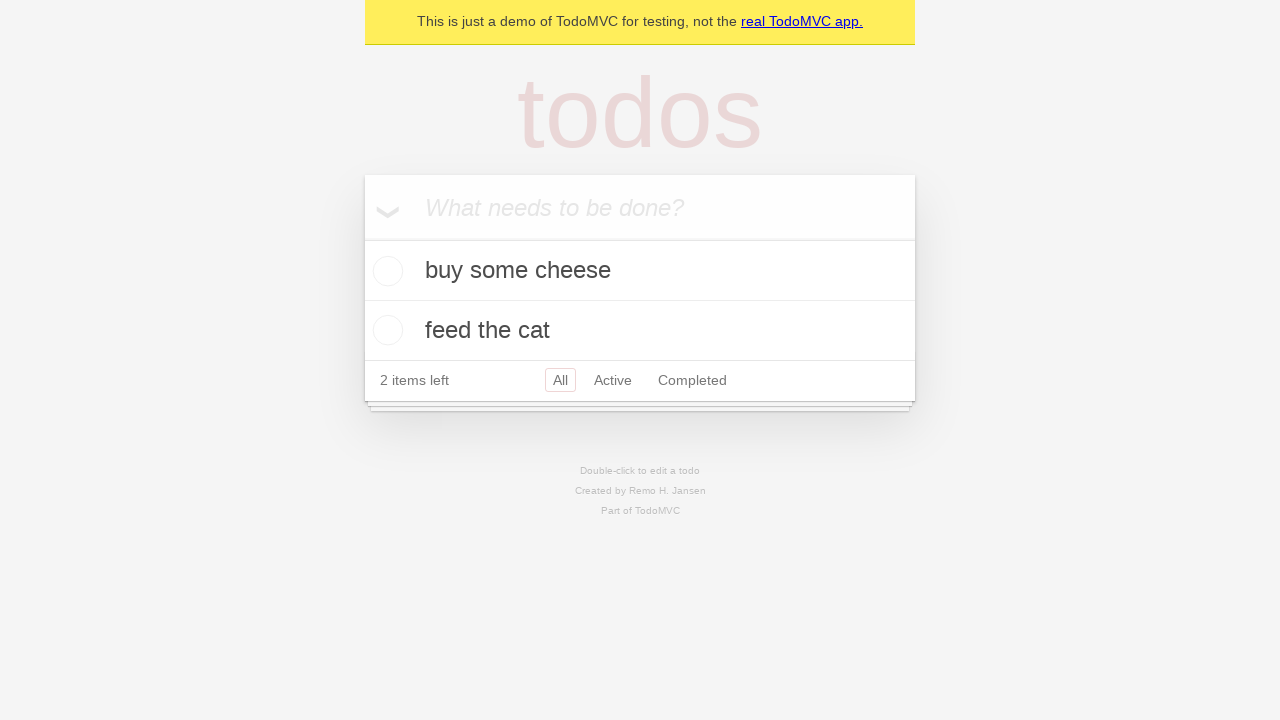

Checked the first todo item at (385, 271) on internal:testid=[data-testid="todo-item"s] >> nth=0 >> internal:role=checkbox
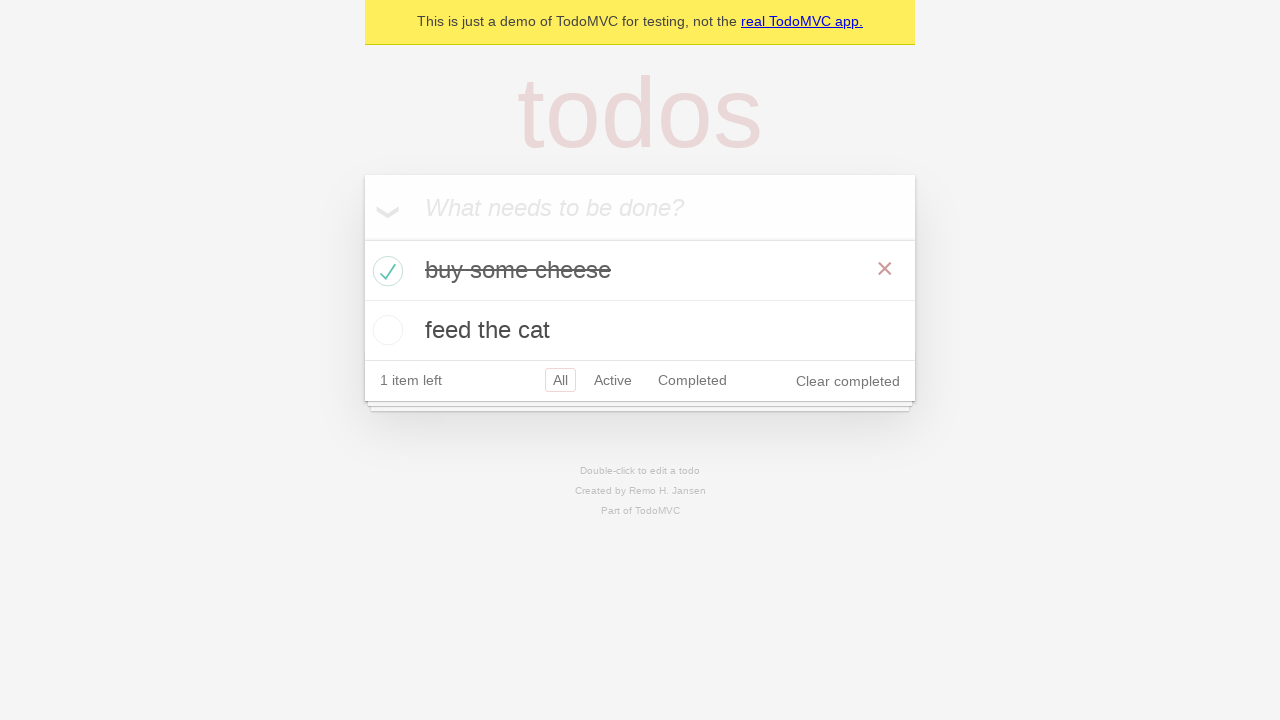

Reloaded the page to test data persistence
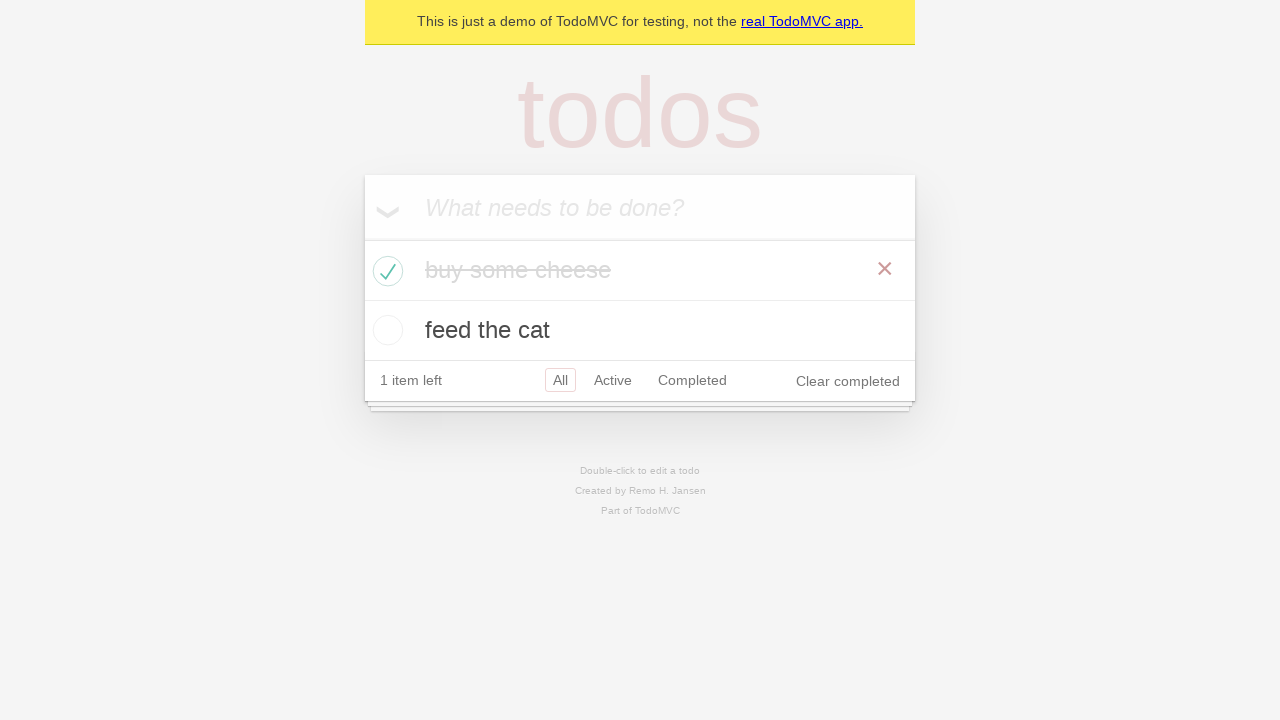

Todos loaded after page reload - data persisted
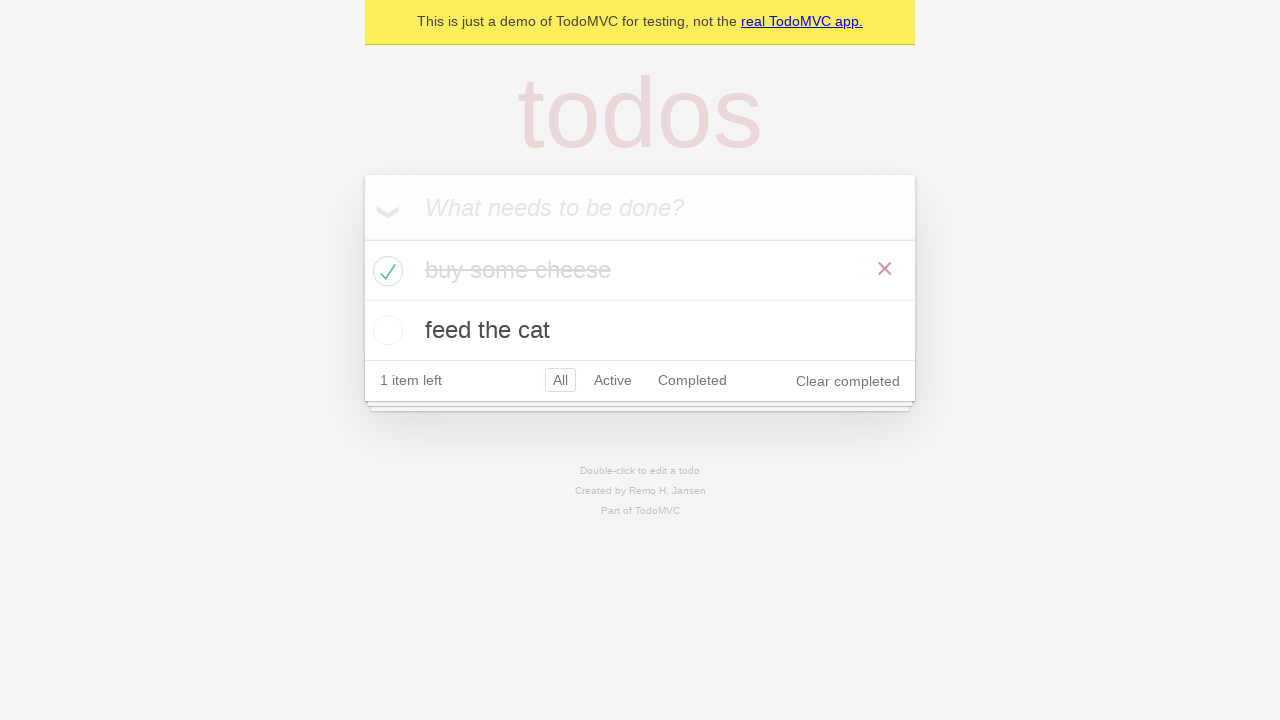

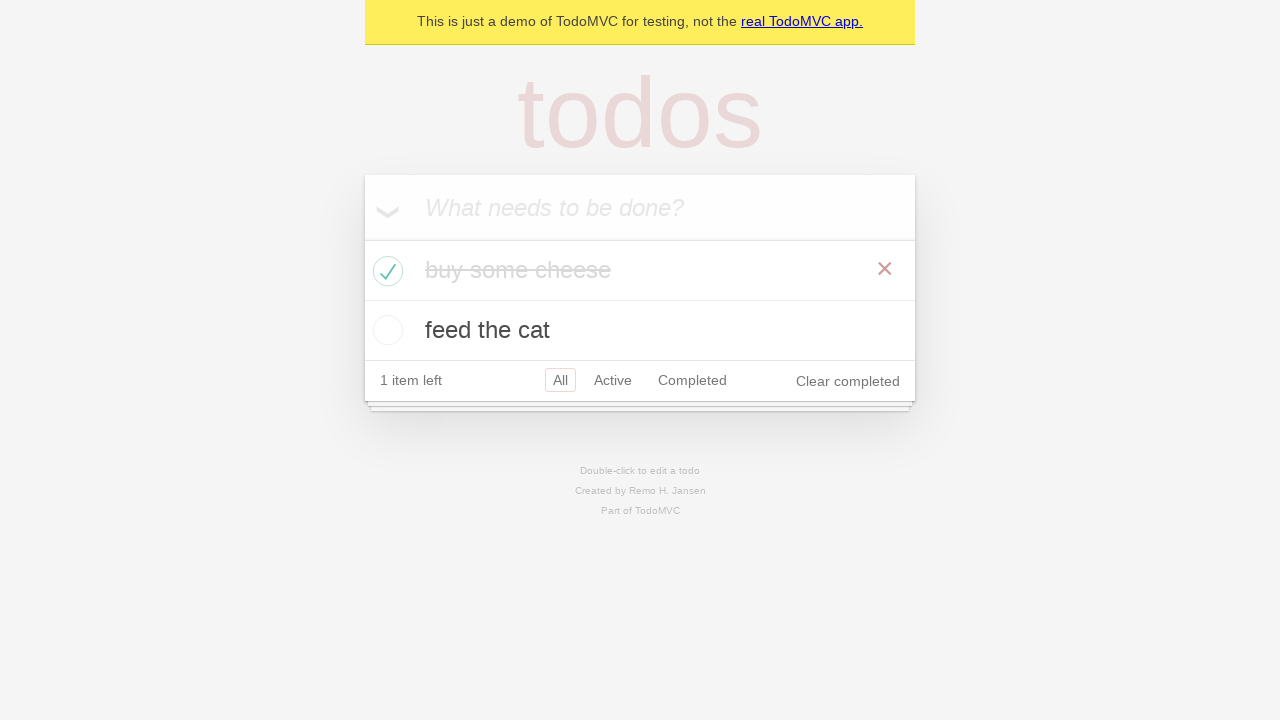